Tests the forgot password form functionality by navigating to the form, filling in email and new password fields, and submitting the form

Starting URL: https://www.rahulshettyacademy.com/client/

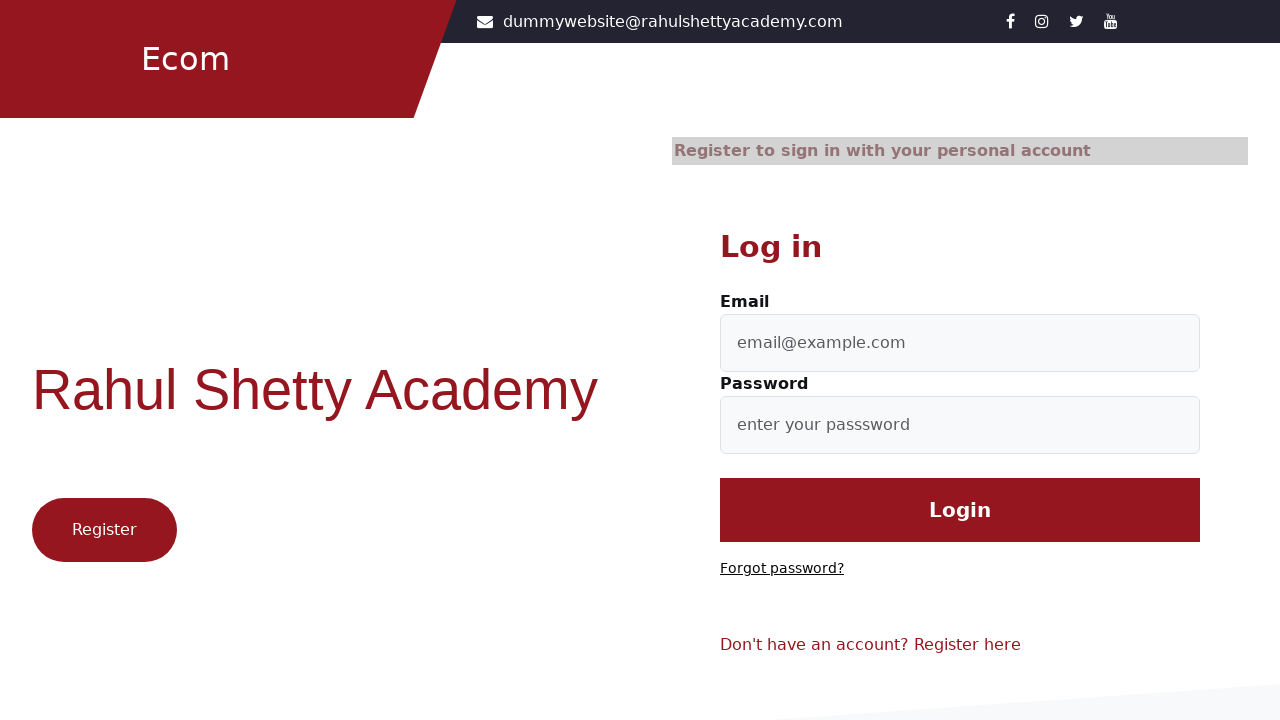

Clicked 'Forgot password?' link at (782, 569) on text=Forgot password?
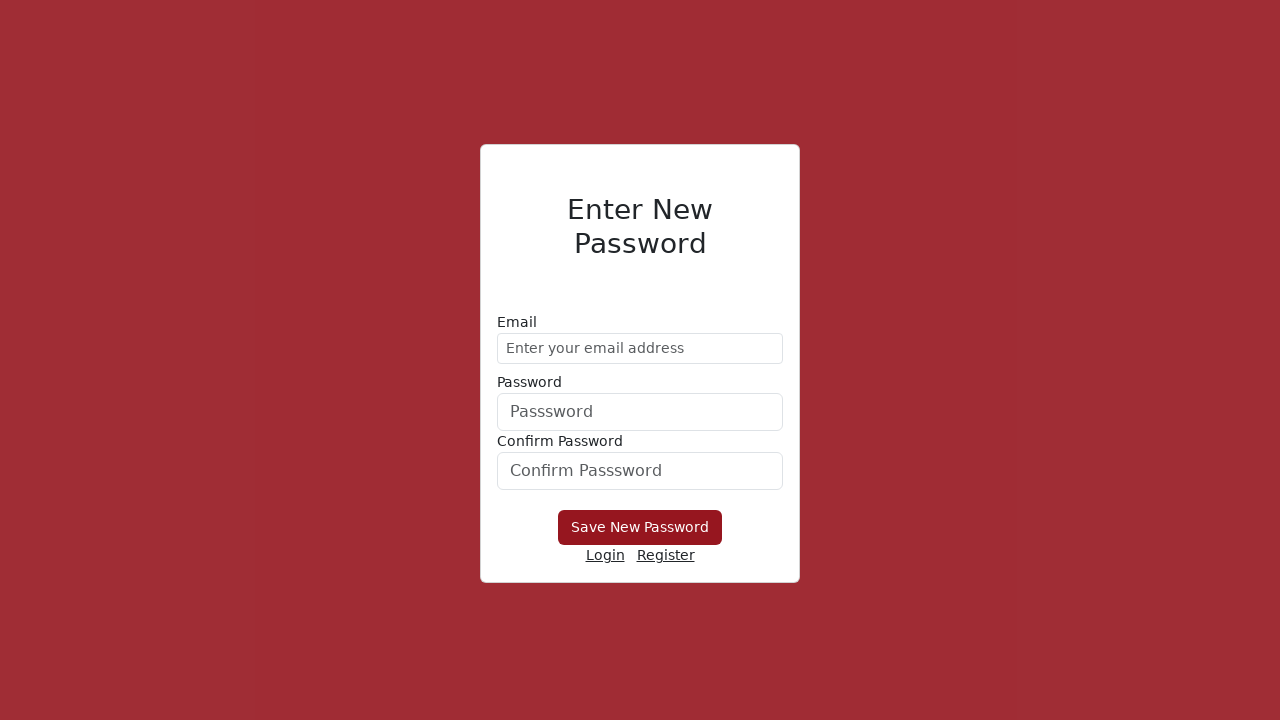

Filled email field with 'demo@gmail.com' on //form/div[1]/input
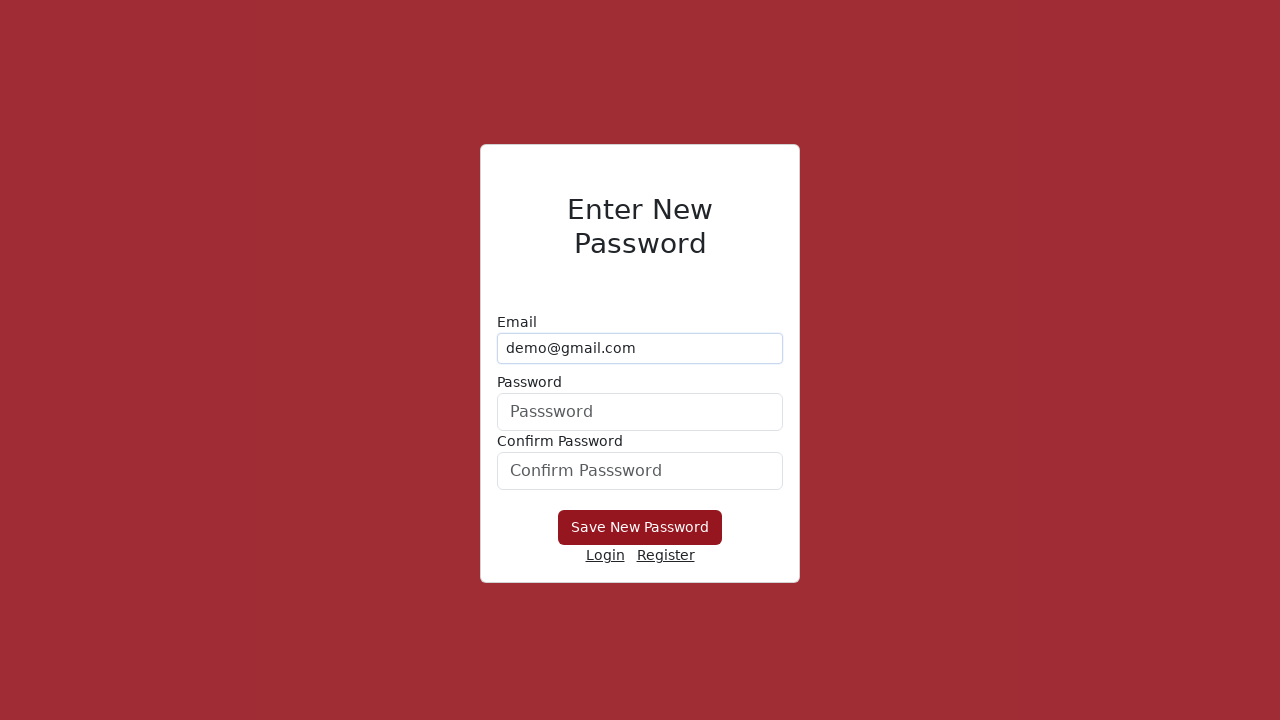

Filled new password field with 'Hello@1234' on css=form div:nth-child(2) input
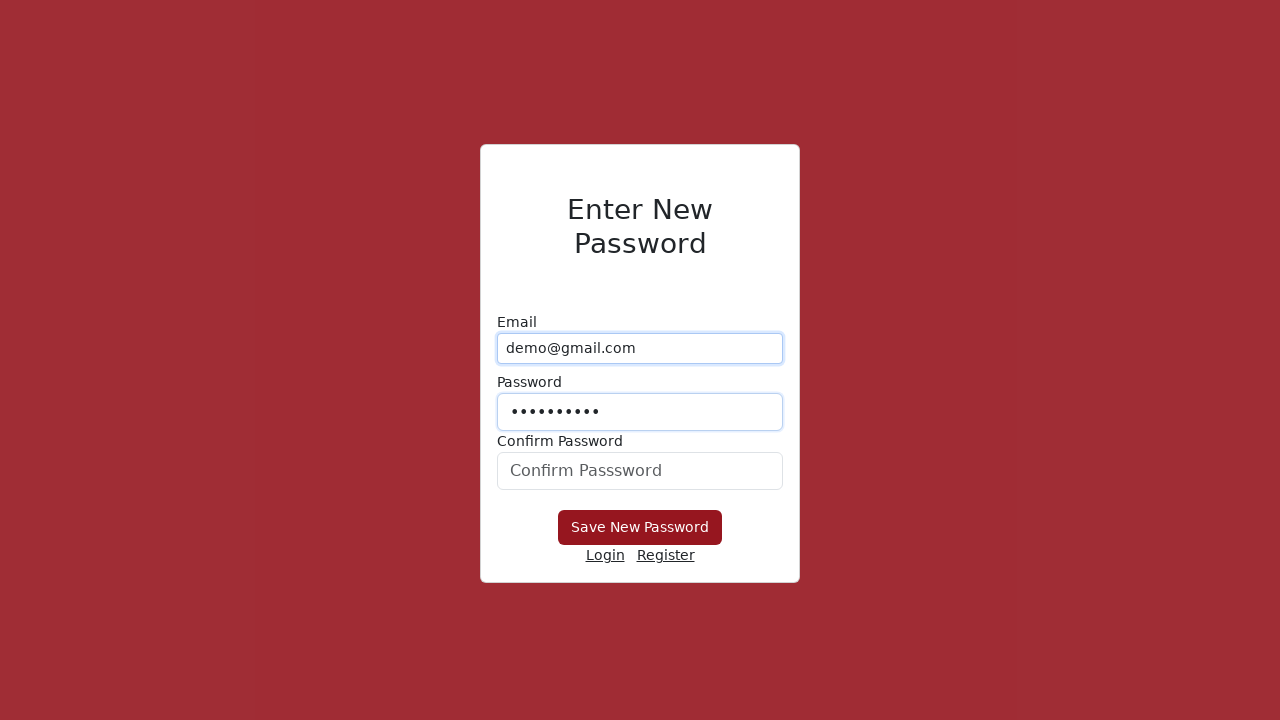

Filled confirm password field with 'Hello@1234' on #confirmPassword
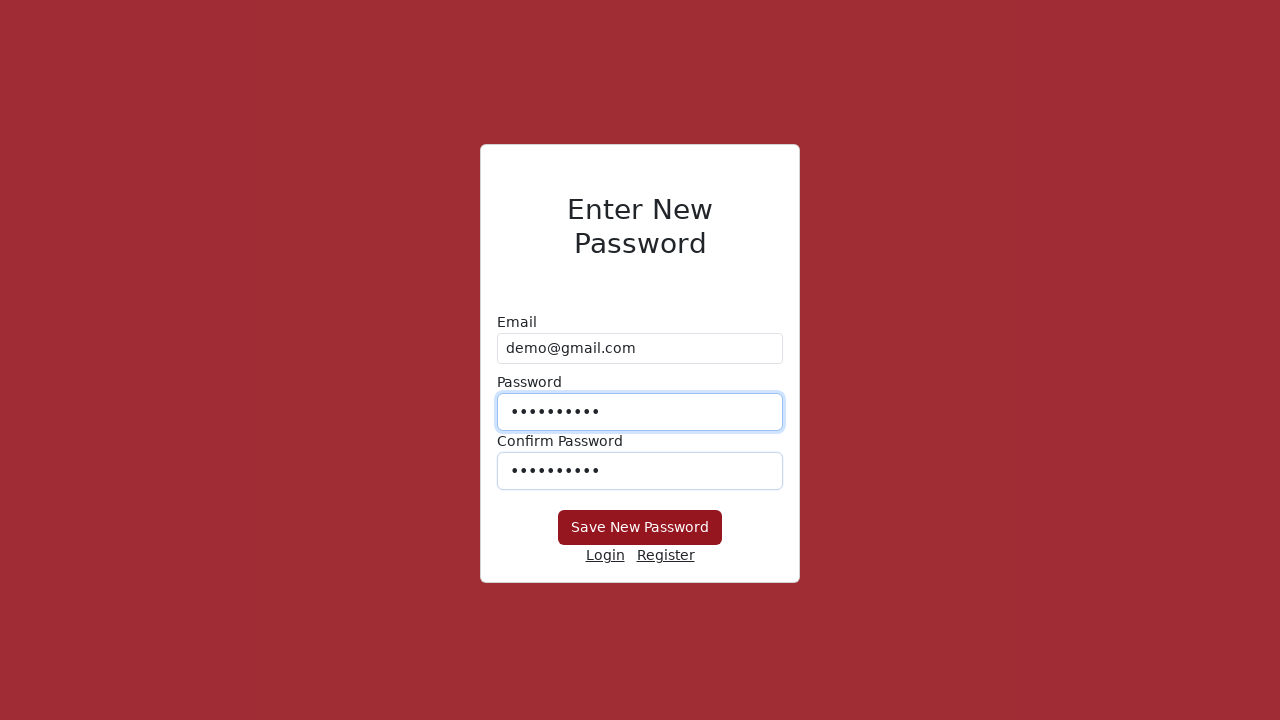

Clicked submit button to reset password at (640, 528) on xpath=//button[@type='submit']
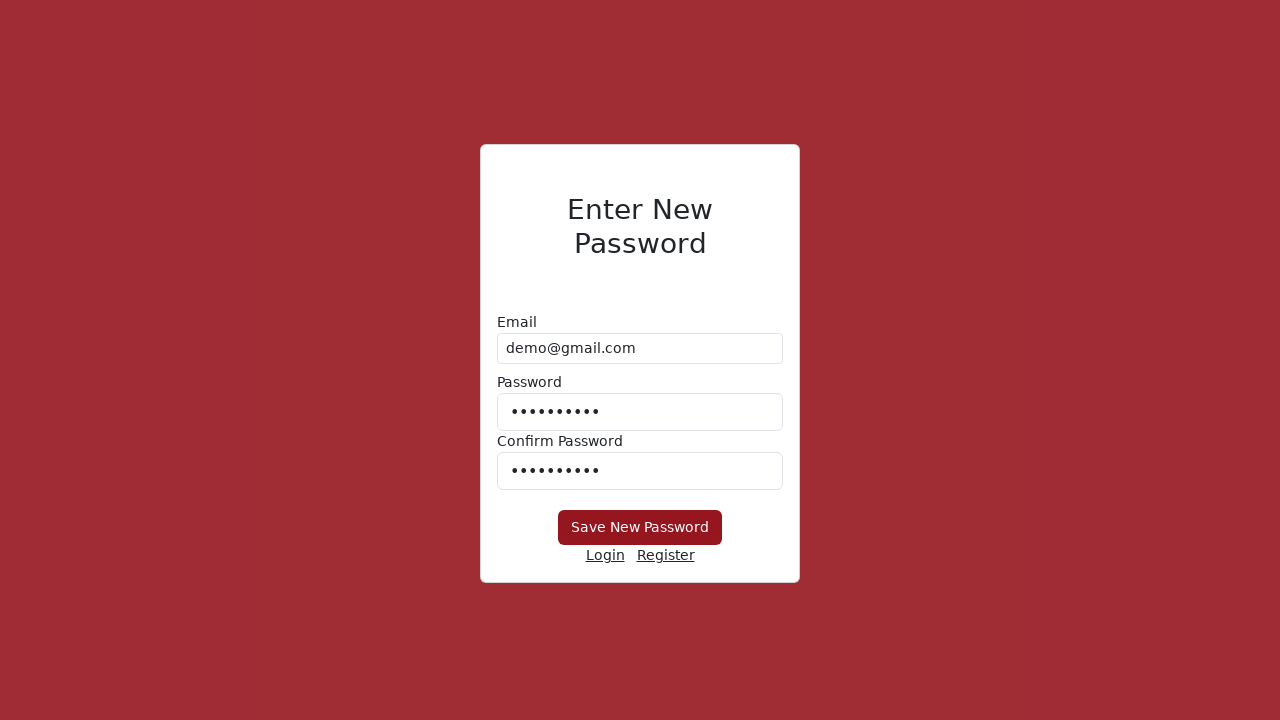

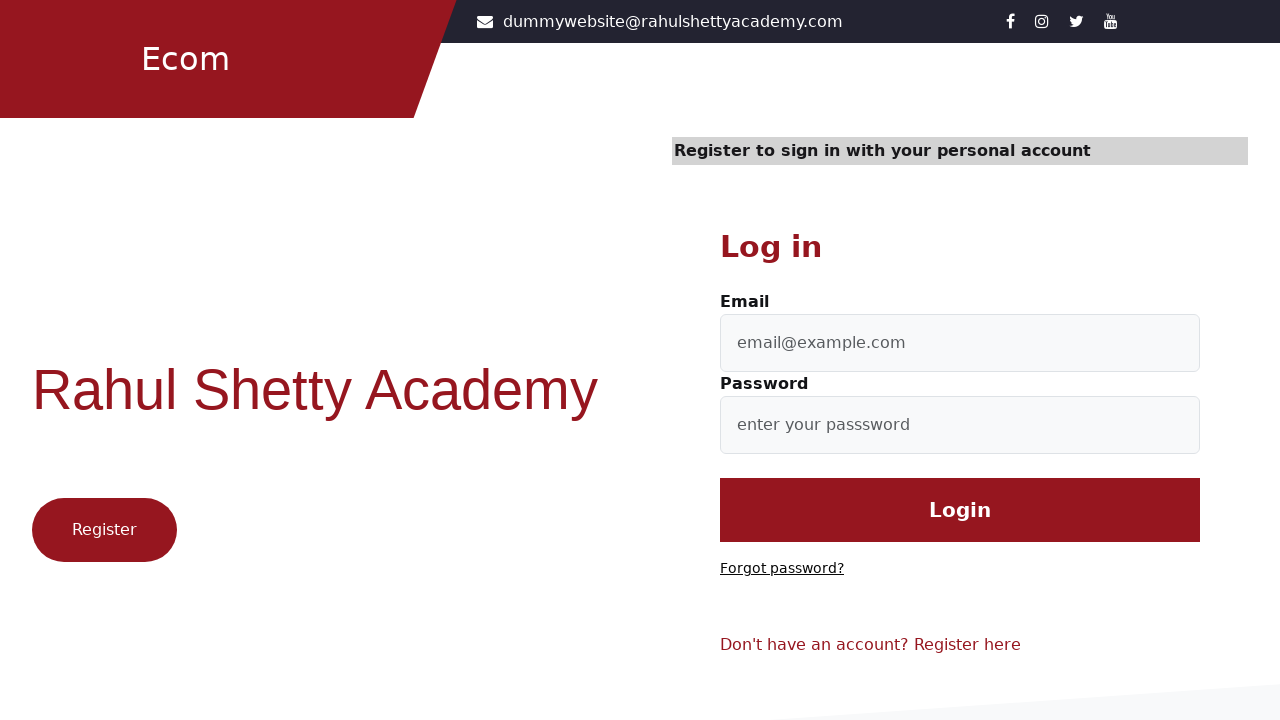